Tests scrolling functionality using JavaScript executor to scroll to specific elements on a page with large content

Starting URL: https://practice.cydeo.com/large

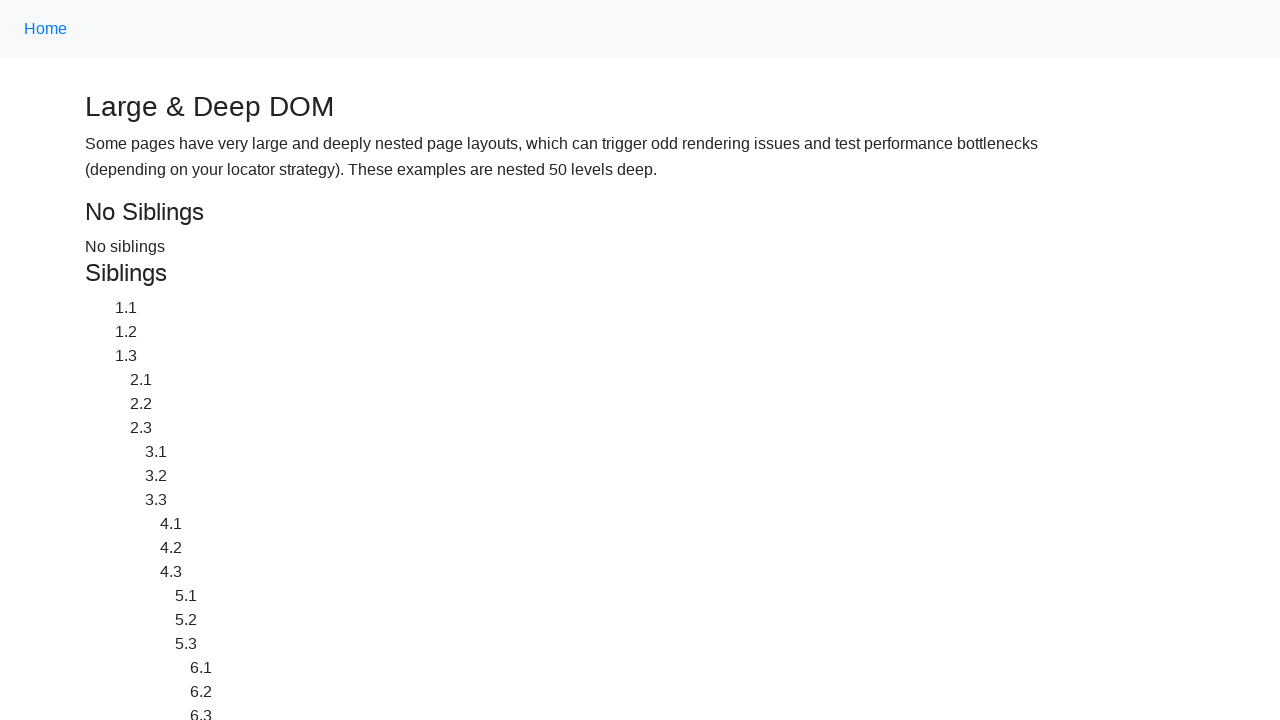

Located CYDEO link element
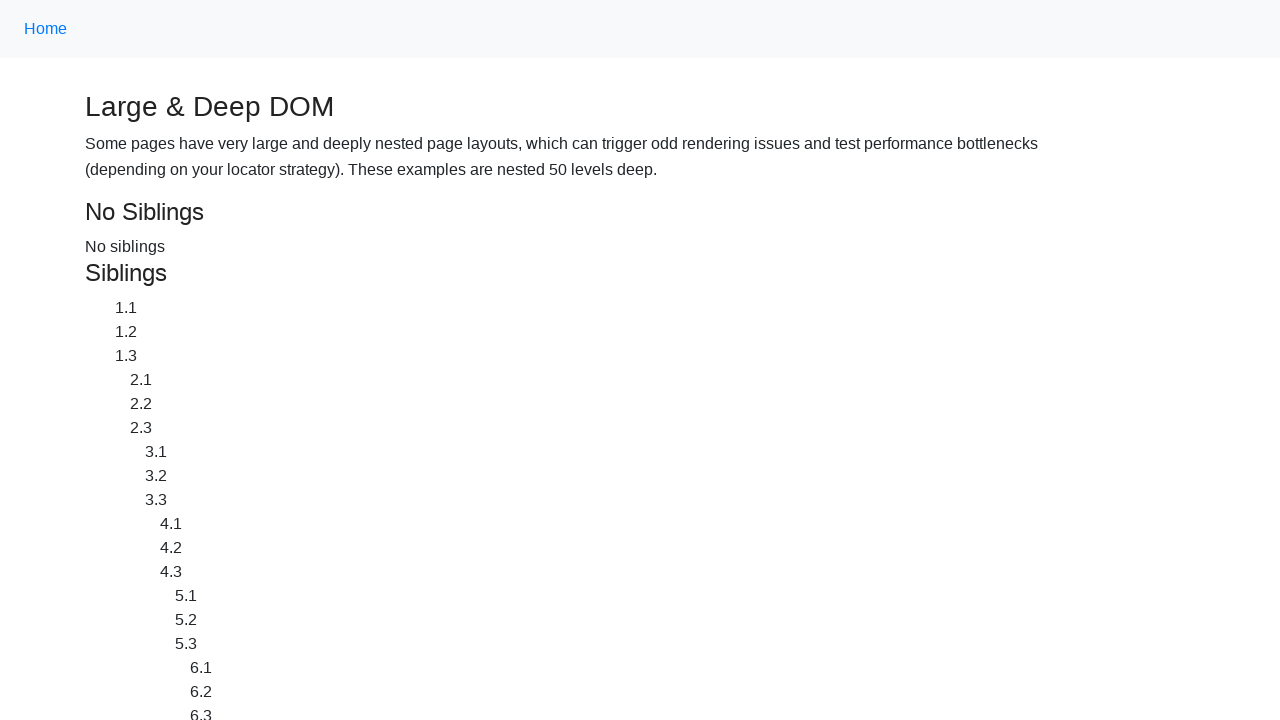

Scrolled down to CYDEO link using JavaScript executor
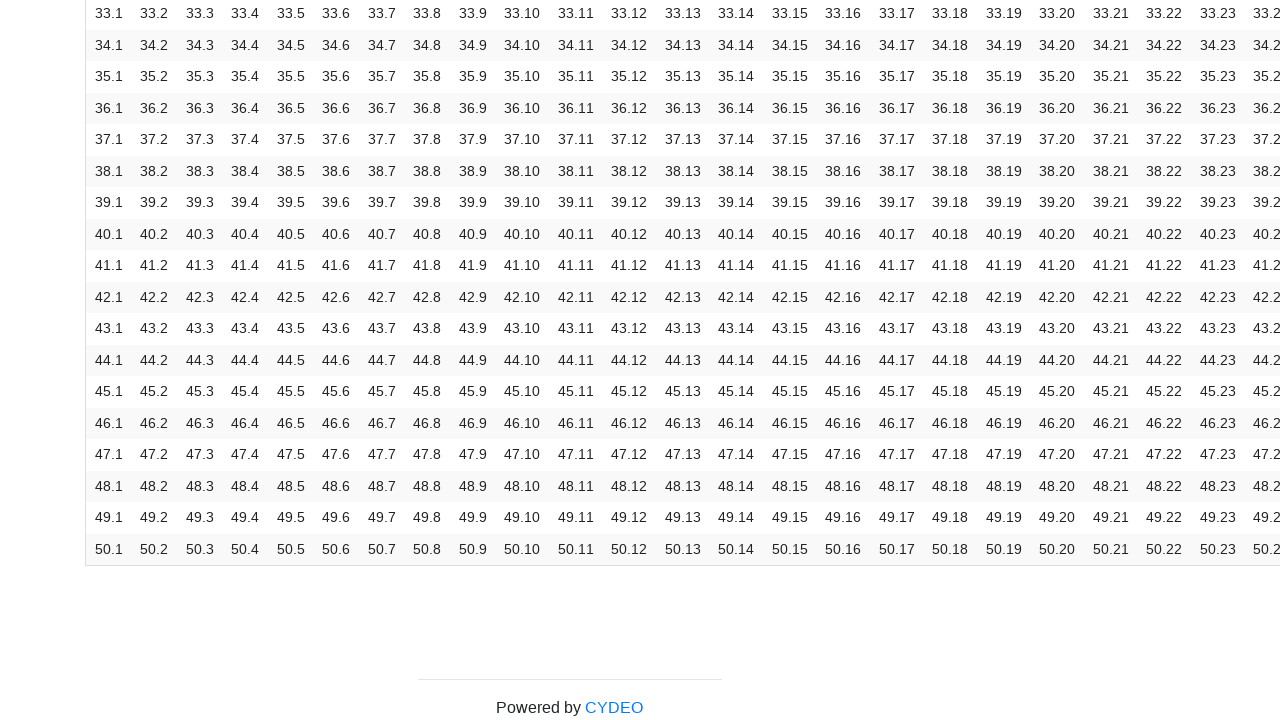

Located Home link element
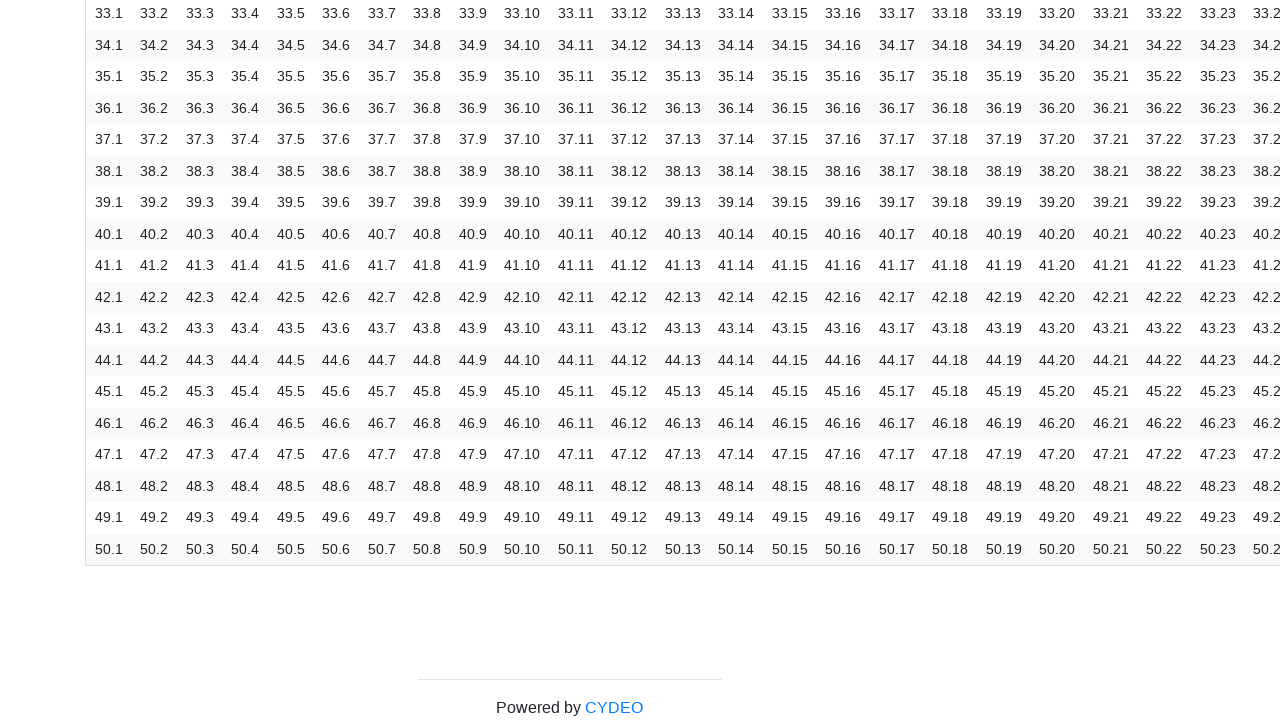

Scrolled up to Home link using JavaScript executor
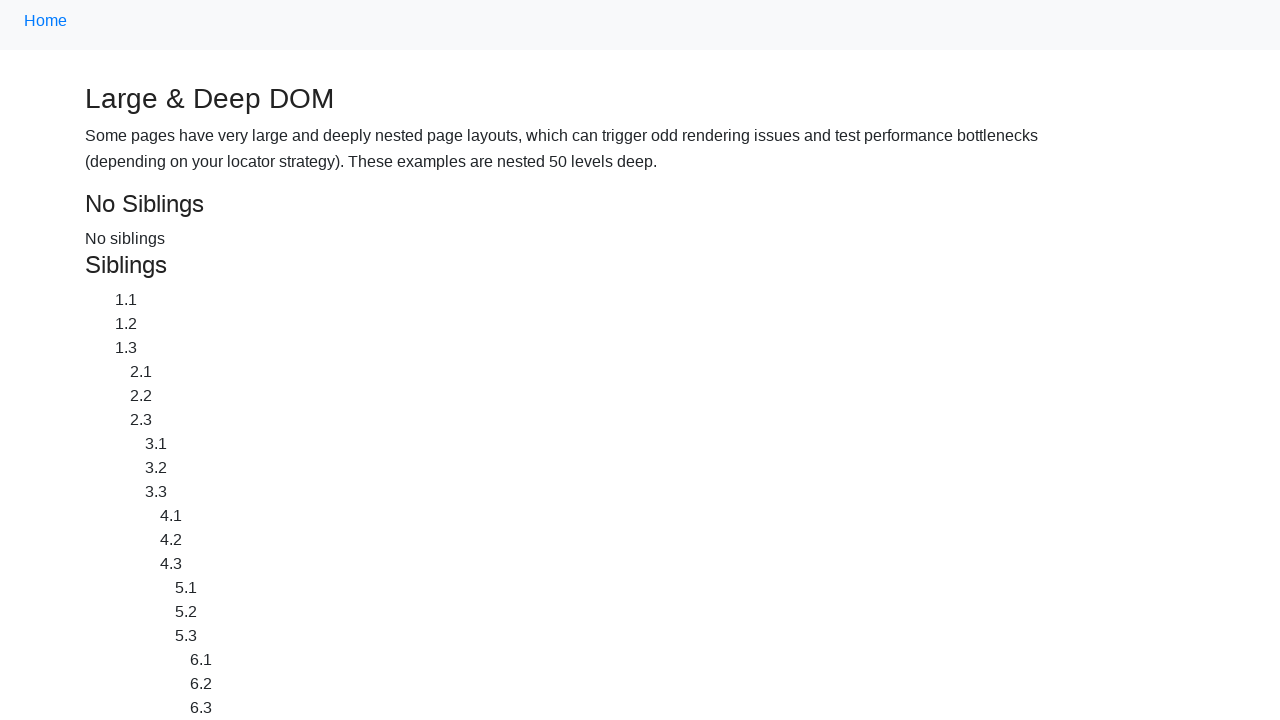

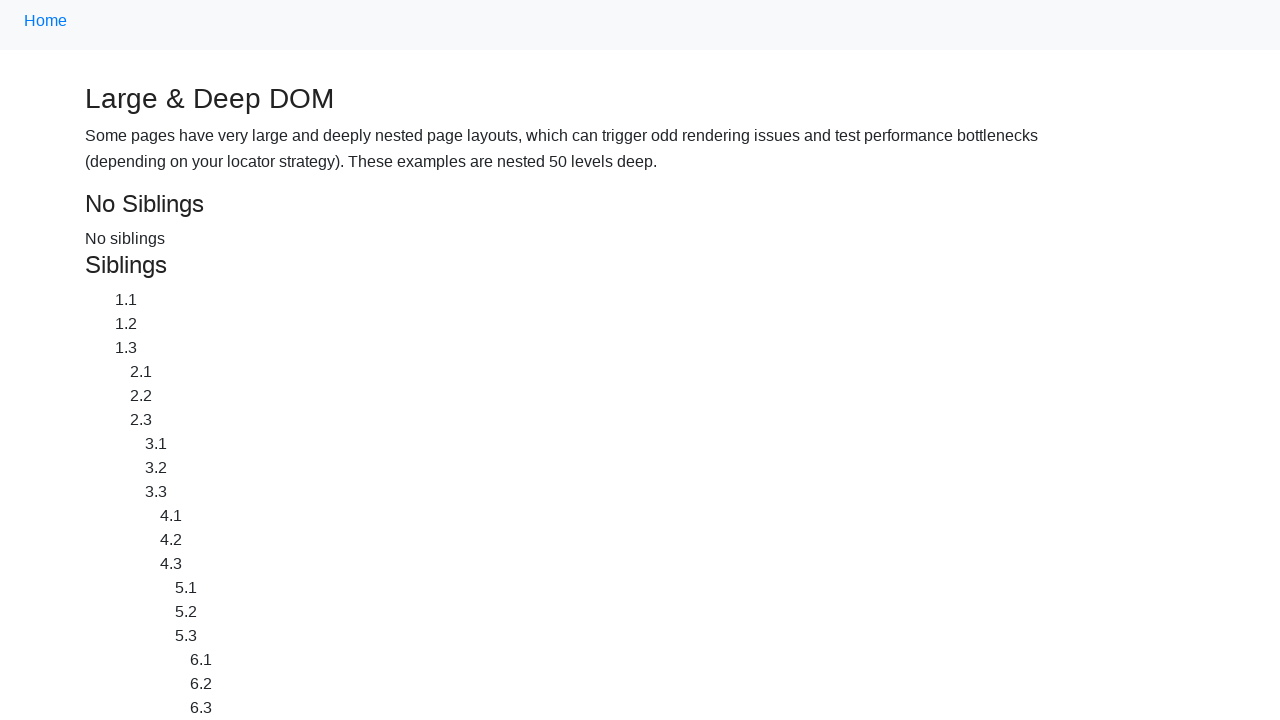